Tests custom dropdown selection functionality on jQuery UI demo page by clicking dropdown triggers and selecting specific options from three different dropdown menus (speed, number, and files).

Starting URL: http://jqueryui.com/resources/demos/selectmenu/default.html

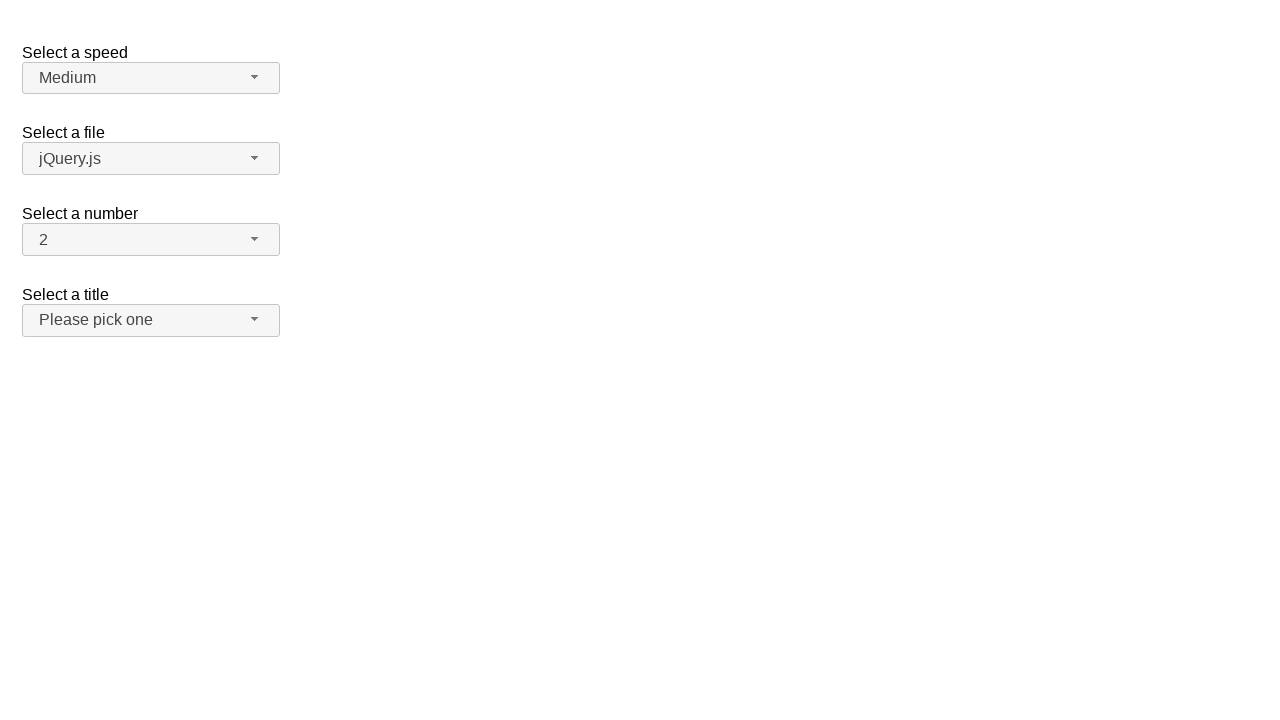

Waited for dropdown trigger selector 'span#speed-button'
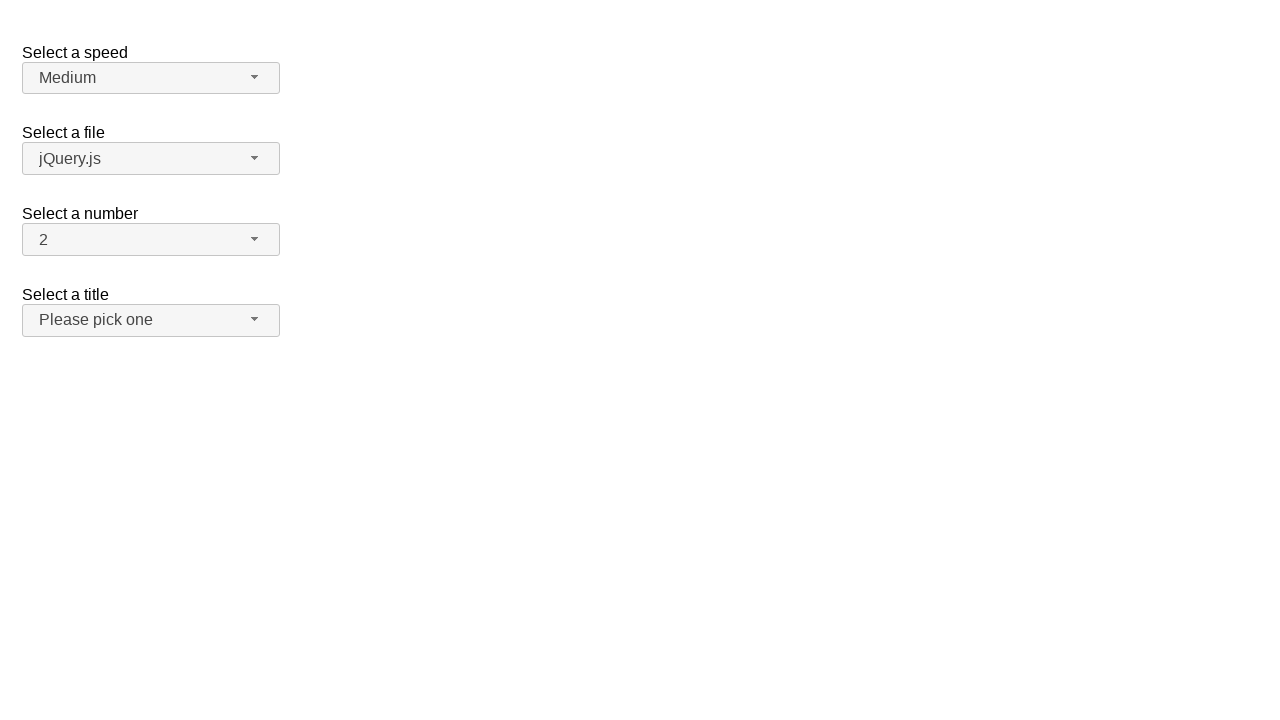

Clicked dropdown trigger at 'span#speed-button' at (151, 78) on span#speed-button
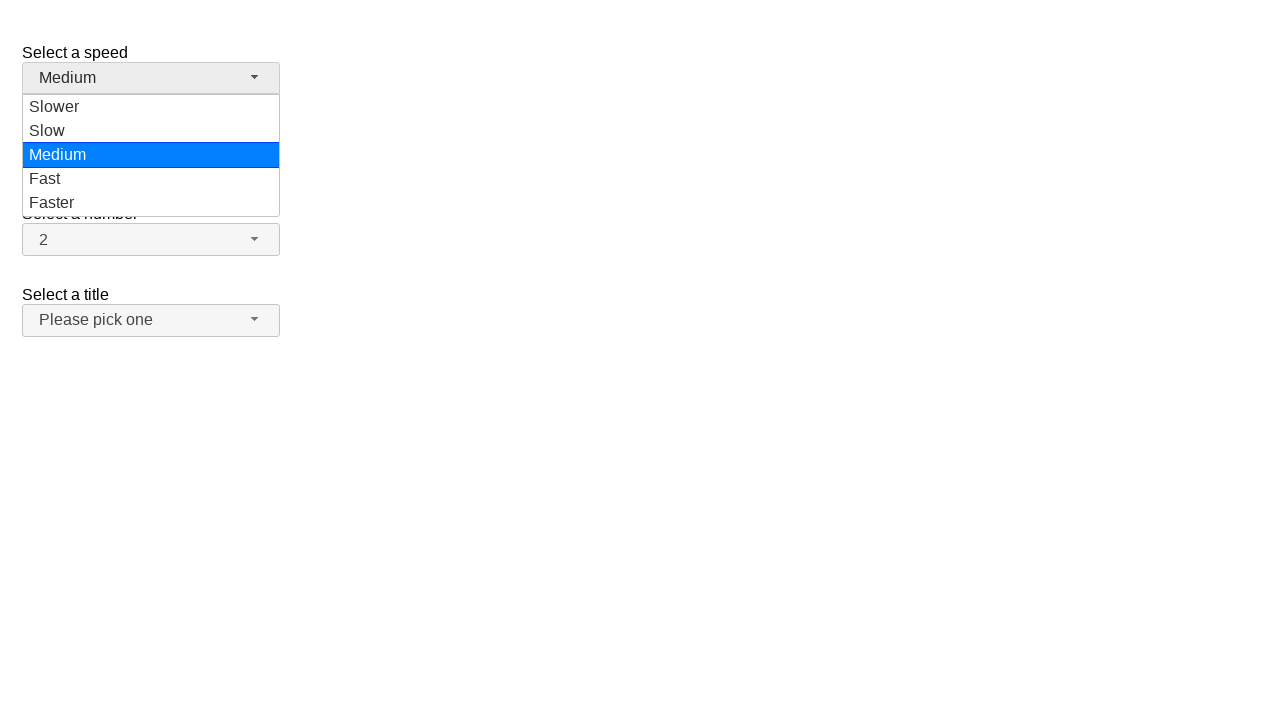

Waited for dropdown menu items at 'ul#speed-menu>li>div'
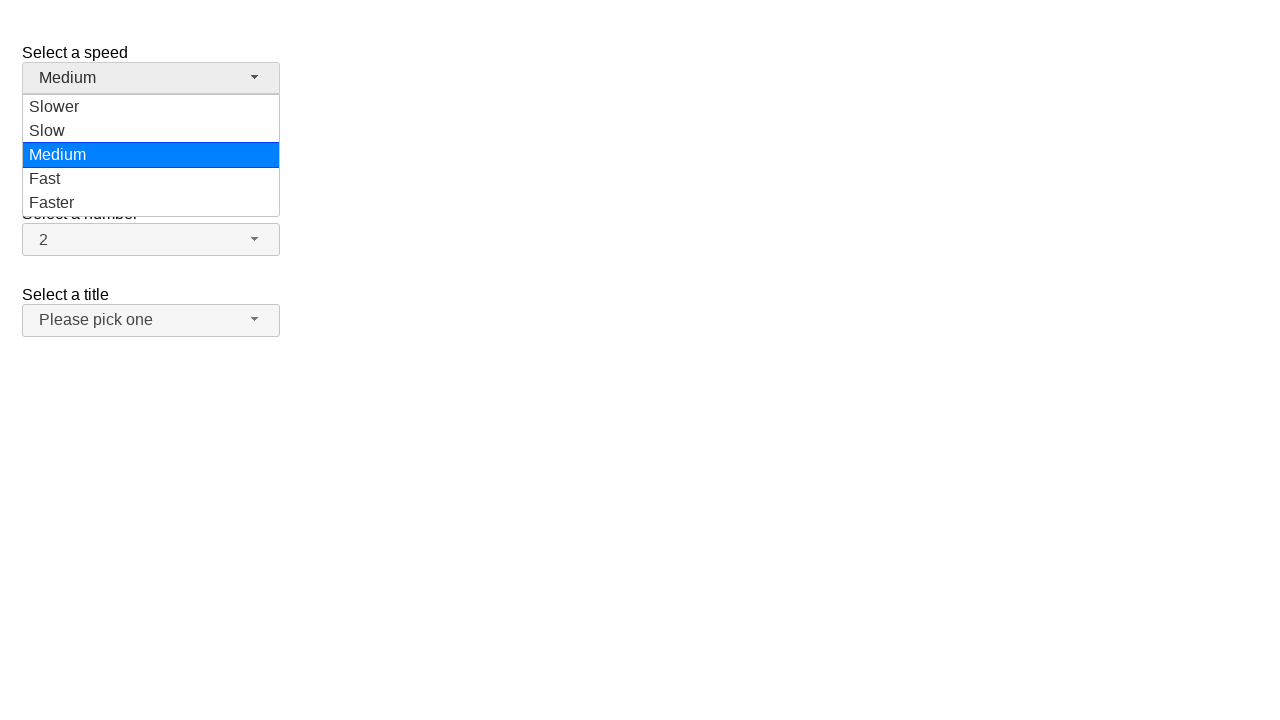

Retrieved all dropdown items from 'ul#speed-menu>li>div'
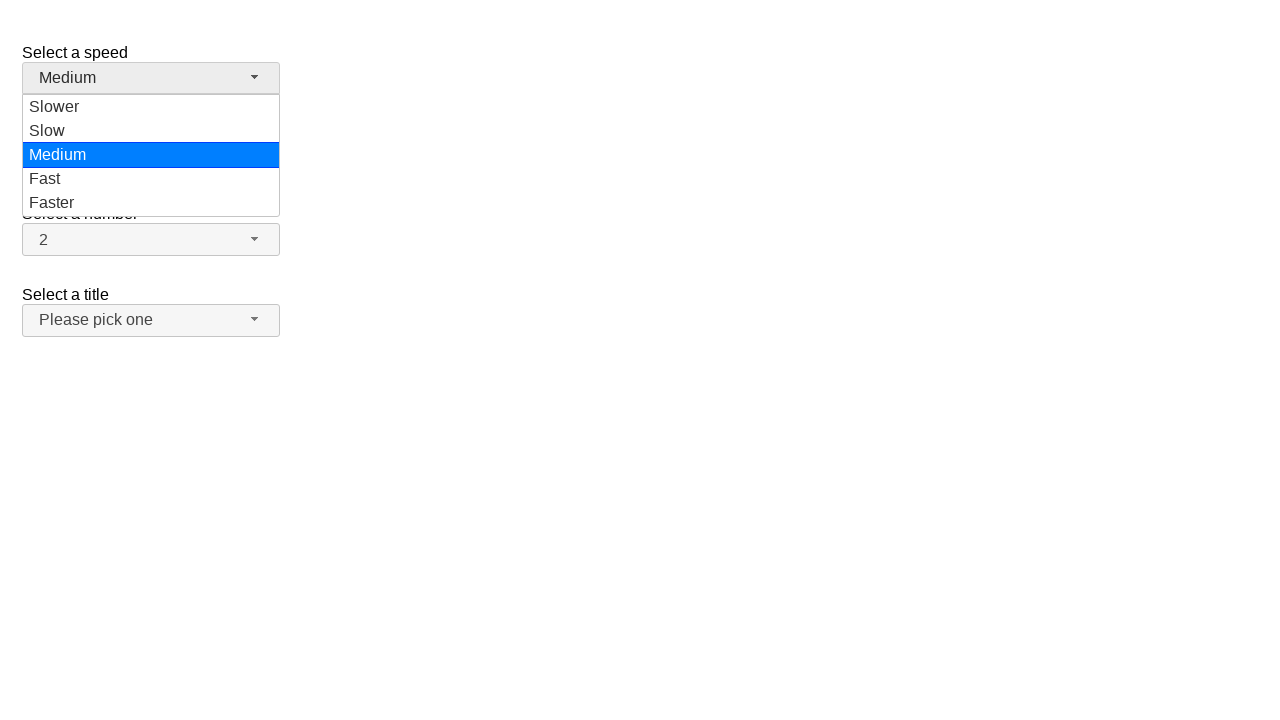

Selected dropdown option 'Fast' at (151, 179) on ul#speed-menu>li>div >> nth=3
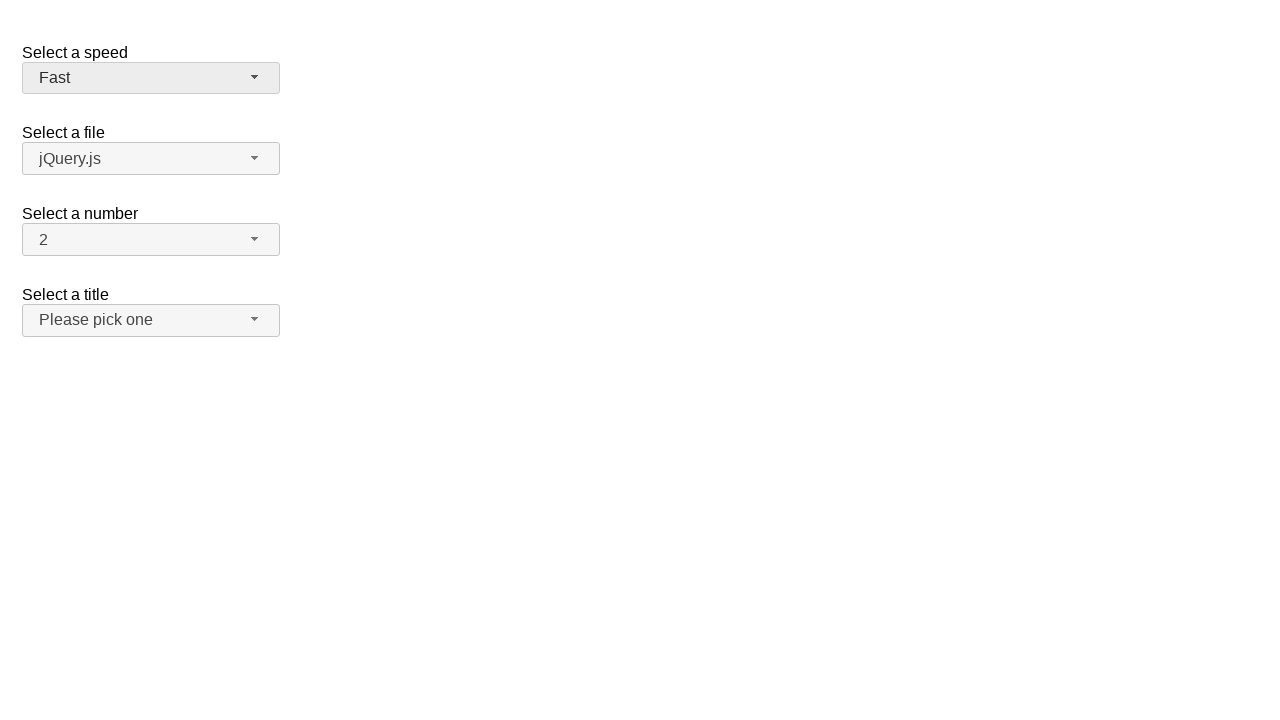

Waited for dropdown trigger selector 'span#number-button'
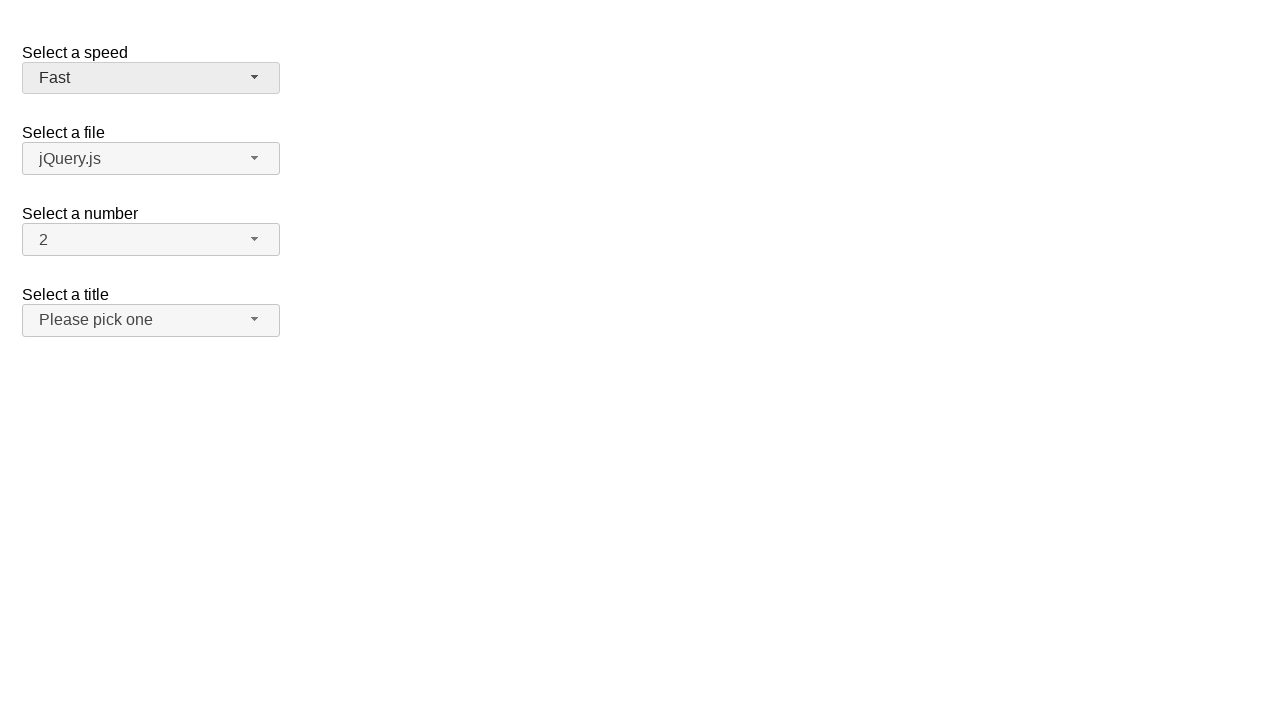

Clicked dropdown trigger at 'span#number-button' at (151, 240) on span#number-button
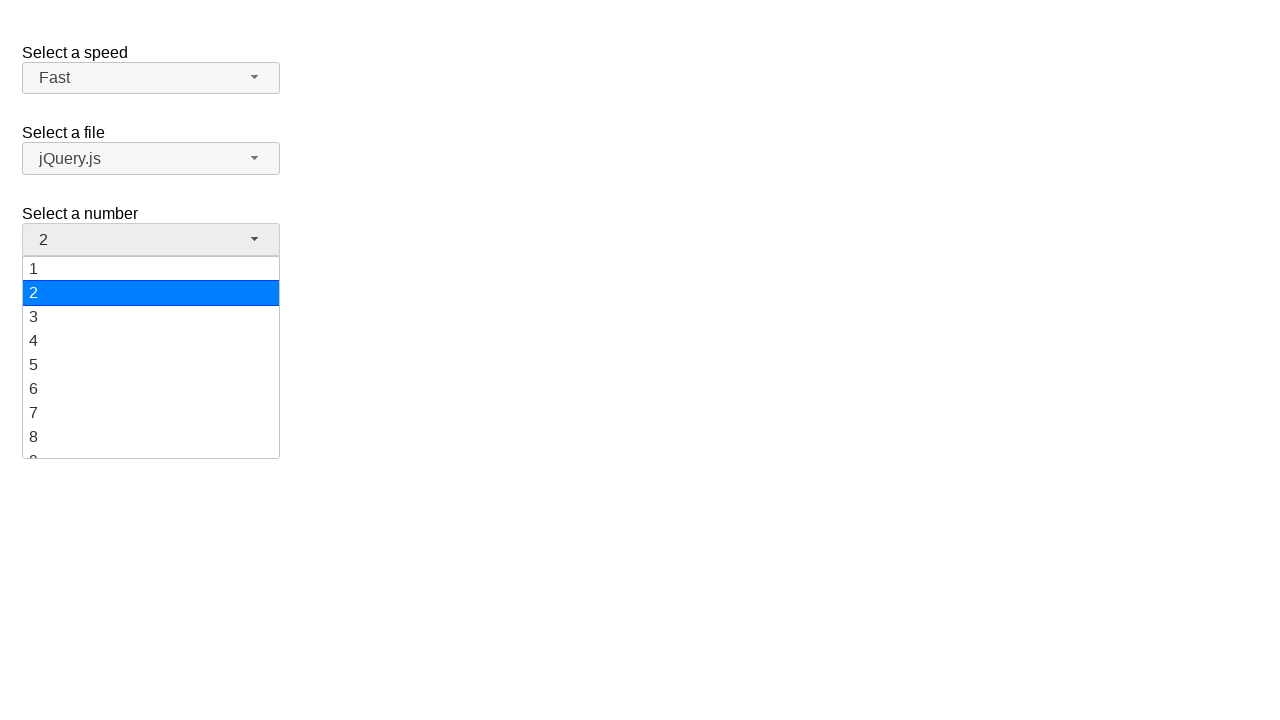

Waited for dropdown menu items at 'ul#number-menu>li>div'
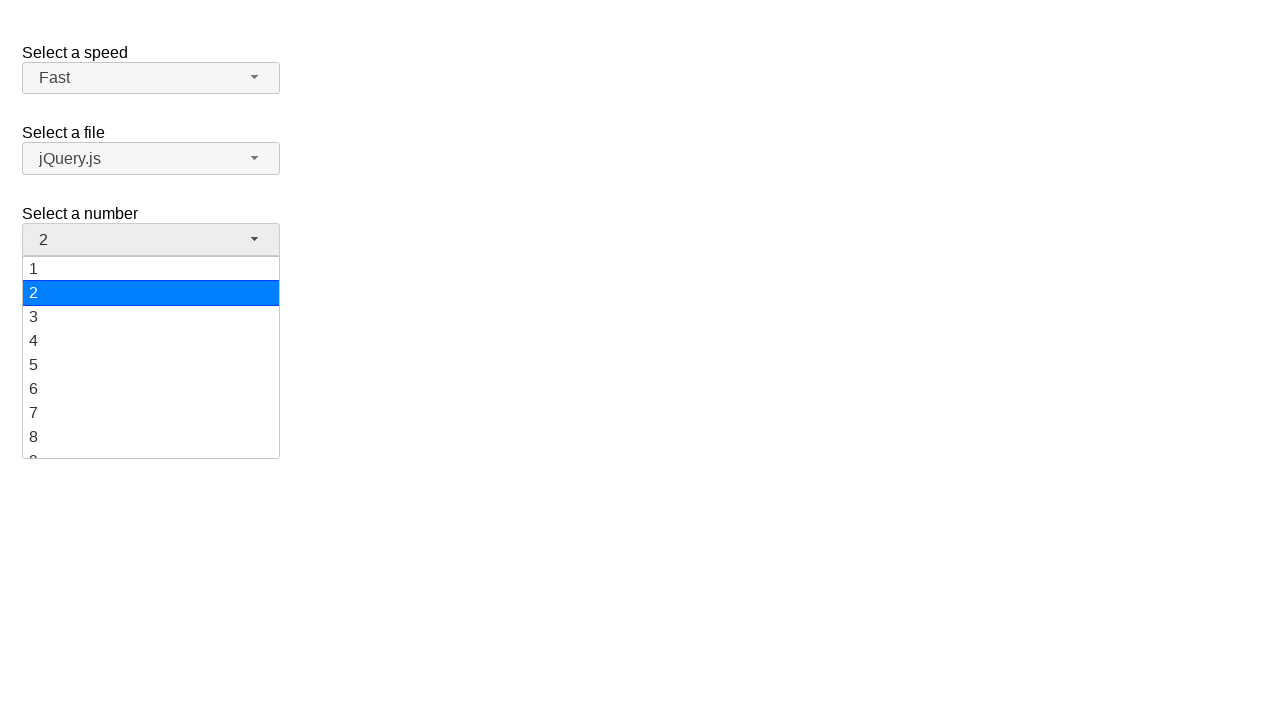

Retrieved all dropdown items from 'ul#number-menu>li>div'
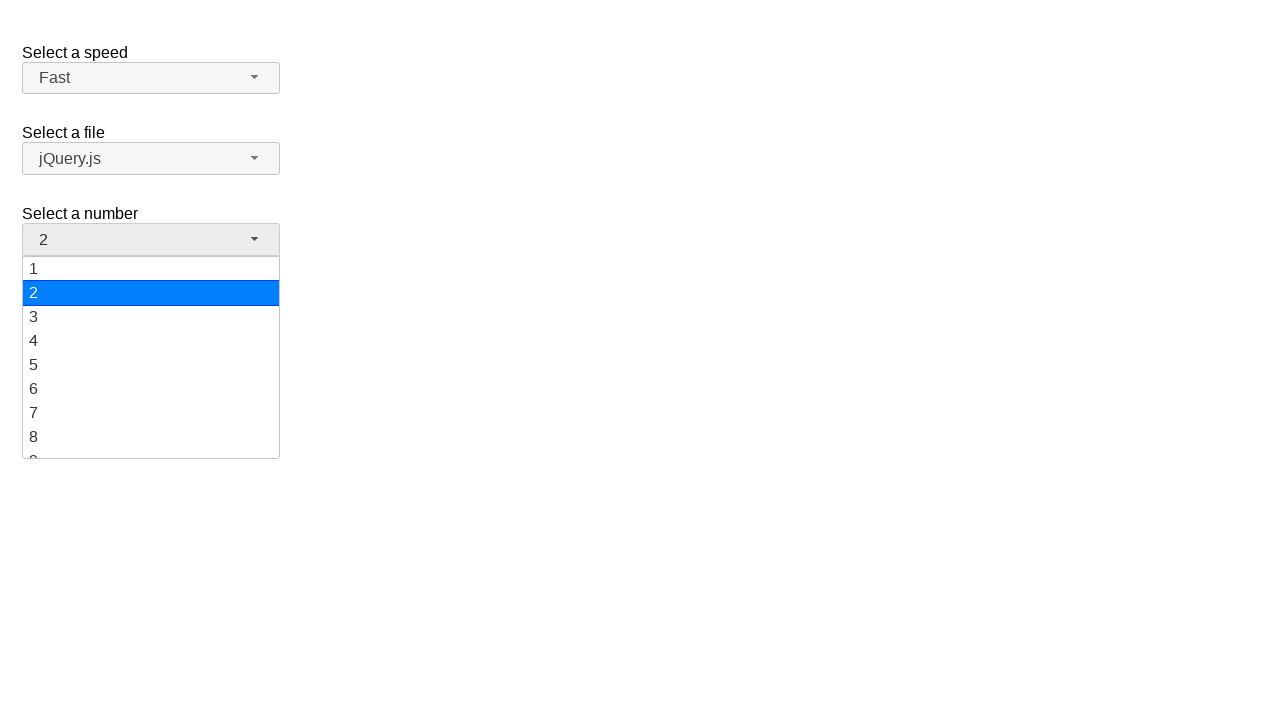

Selected dropdown option '15' at (151, 357) on ul#number-menu>li>div >> nth=14
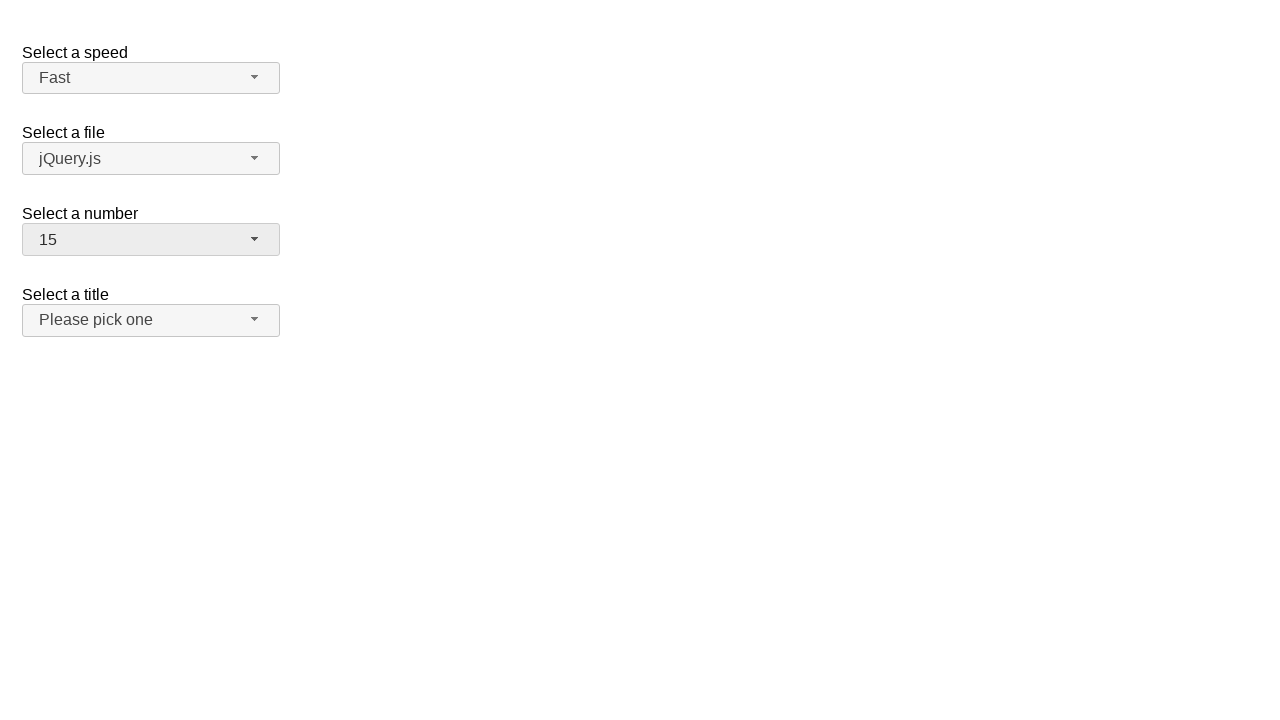

Waited for dropdown trigger selector 'span#files-button'
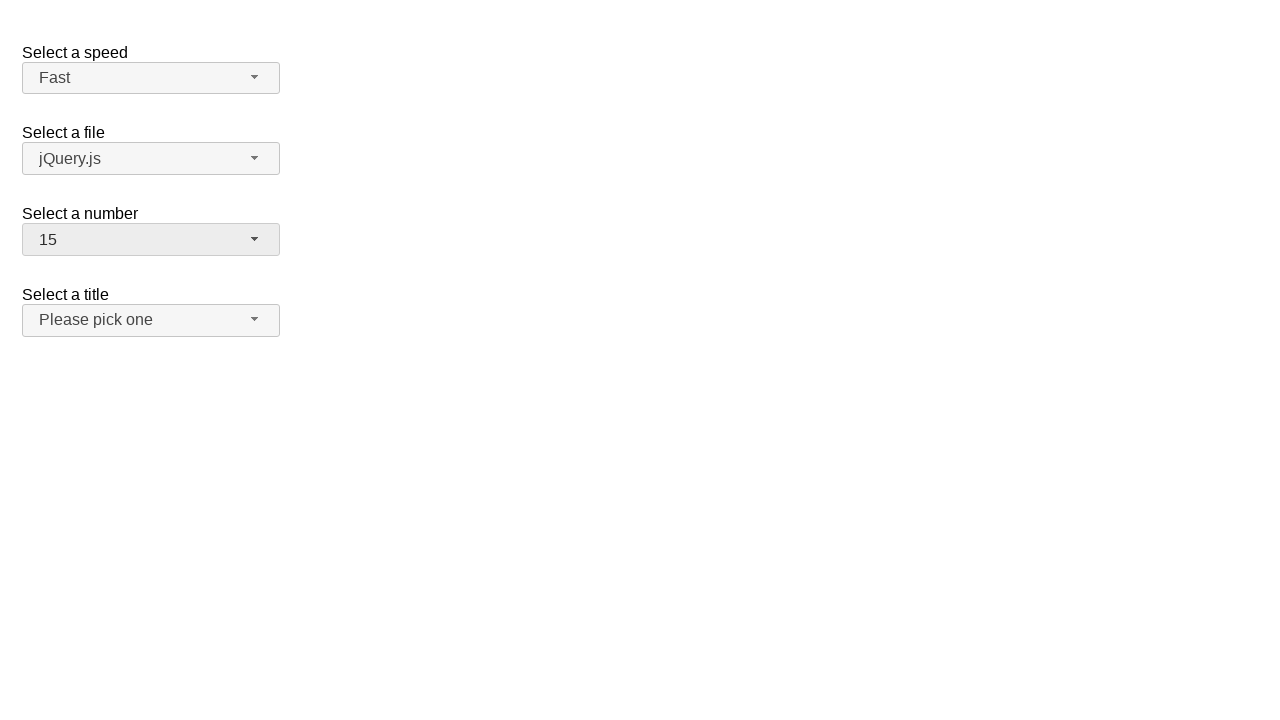

Clicked dropdown trigger at 'span#files-button' at (151, 159) on span#files-button
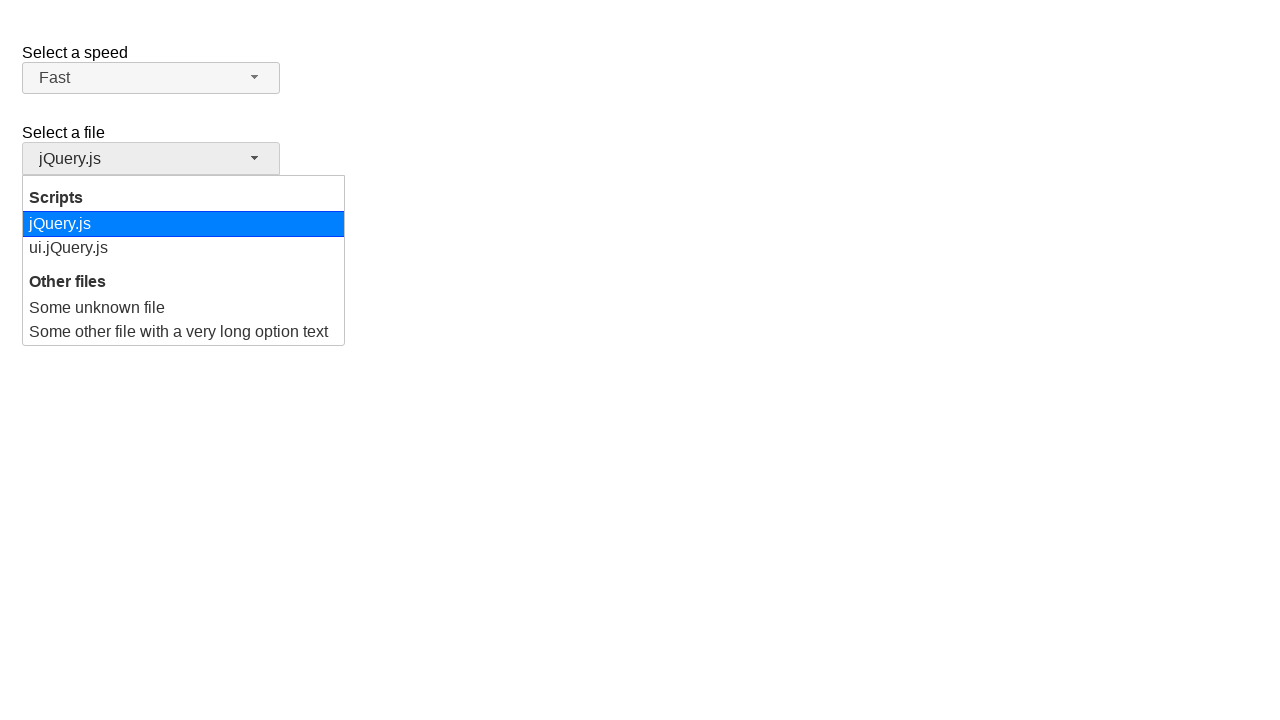

Waited for dropdown menu items at 'ul#files-menu>li>div'
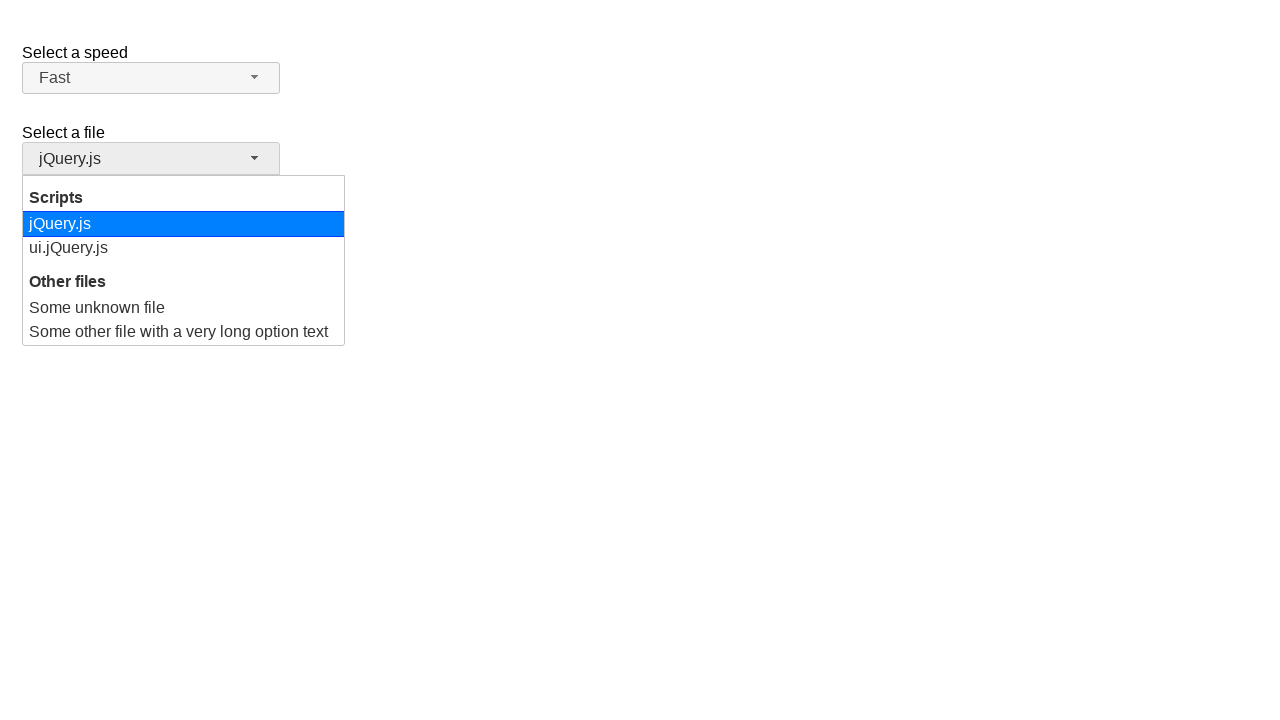

Retrieved all dropdown items from 'ul#files-menu>li>div'
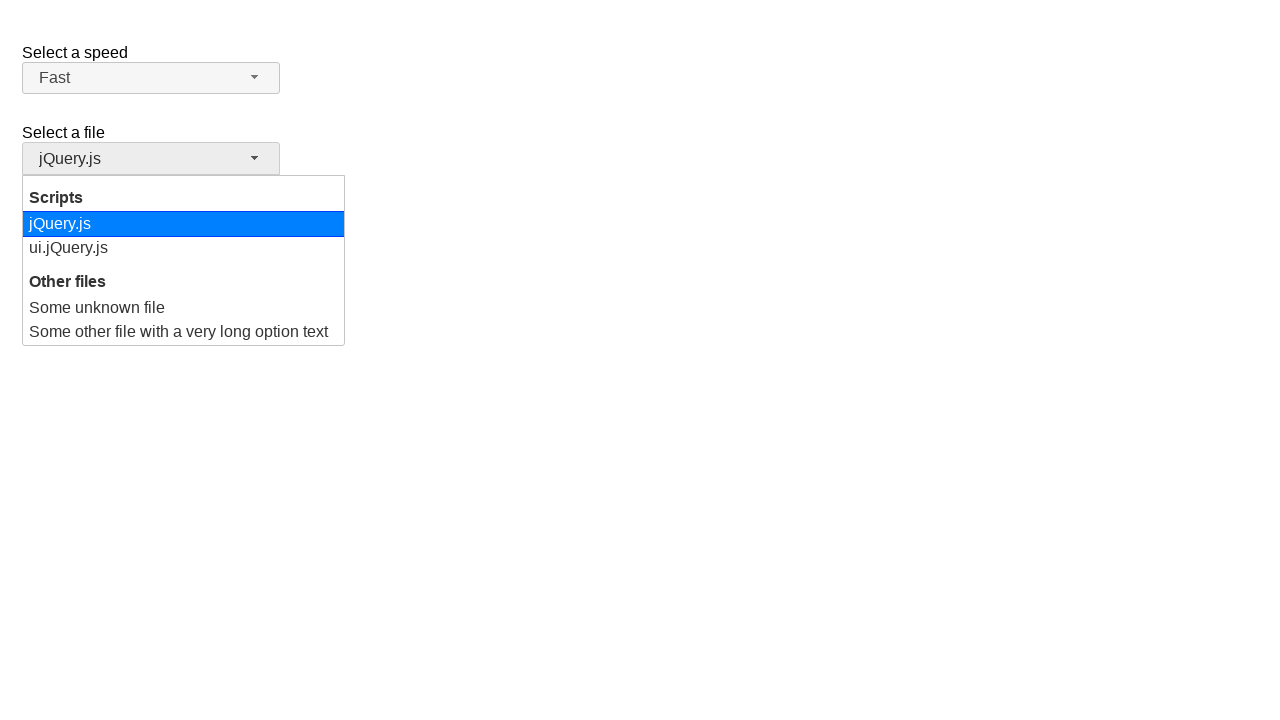

Selected dropdown option 'Some unknown file' at (184, 308) on ul#files-menu>li>div >> nth=2
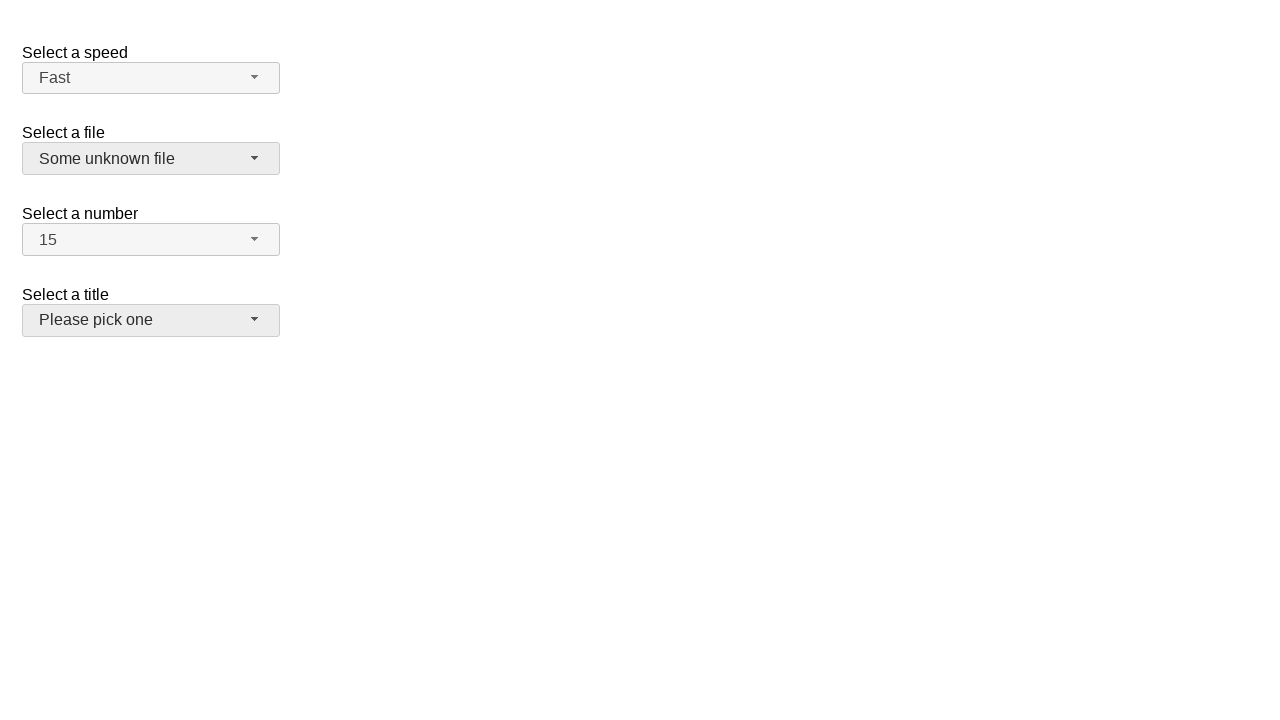

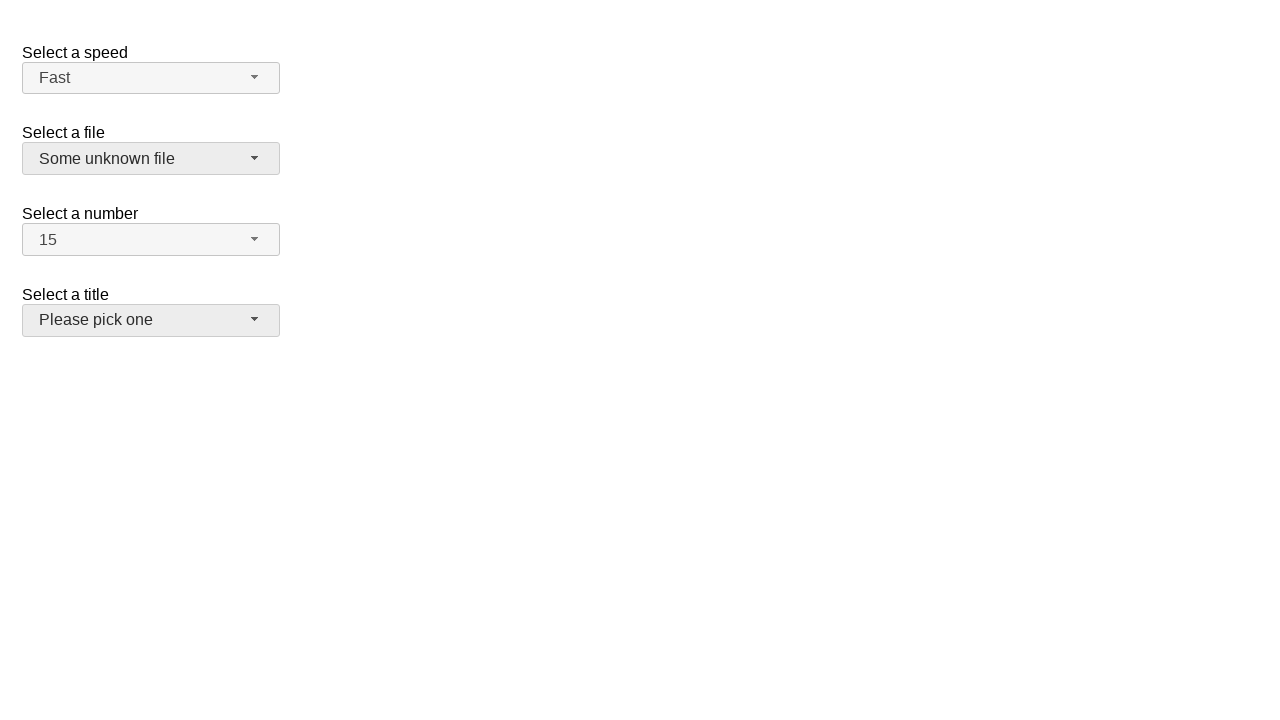